Tests form element navigation by locating an input field through its parent form element

Starting URL: http://sahitest.com/demo/linkTest.htm

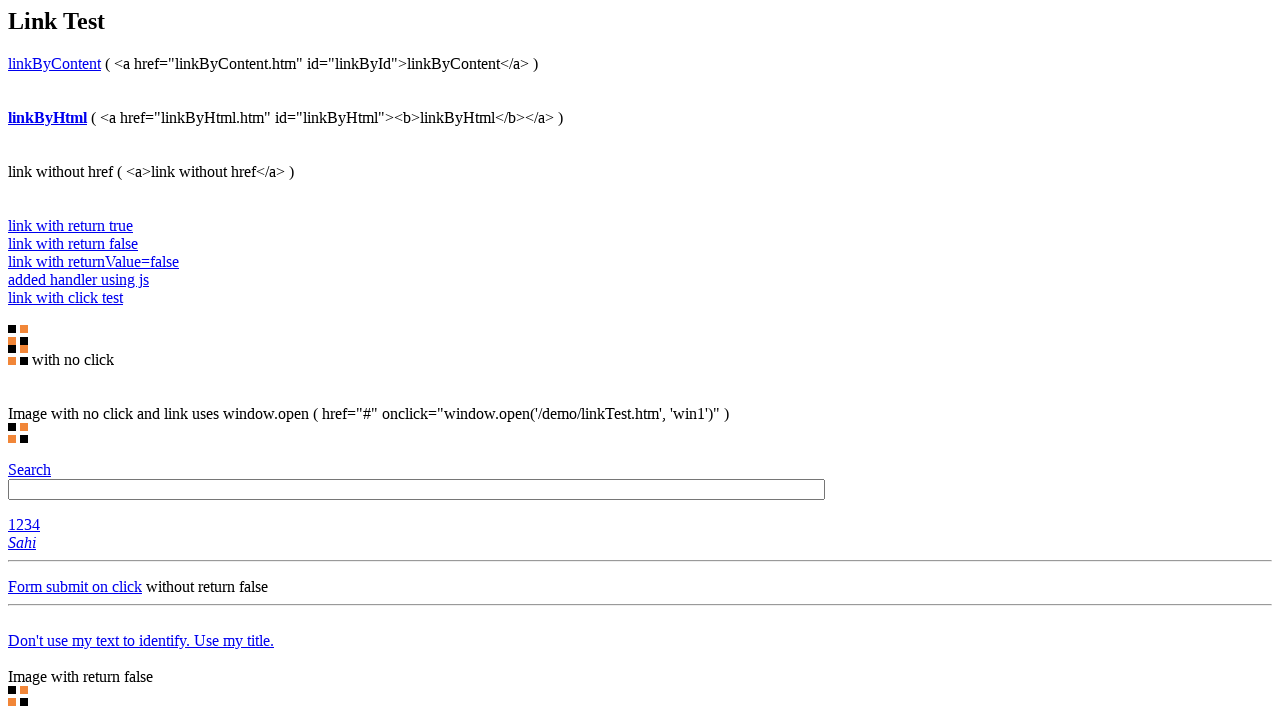

Navigated to http://sahitest.com/demo/linkTest.htm
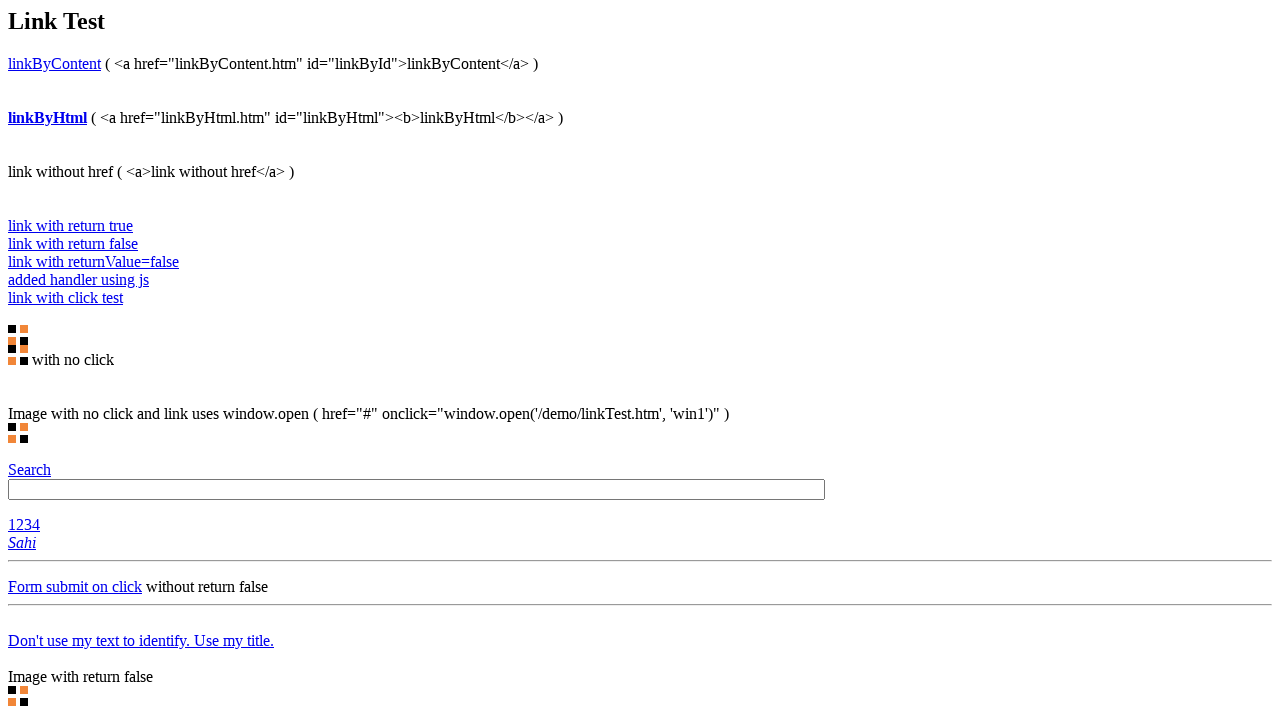

Filled input field #t1 within first form with '通过form表单定位' on form:first-of-type #t1
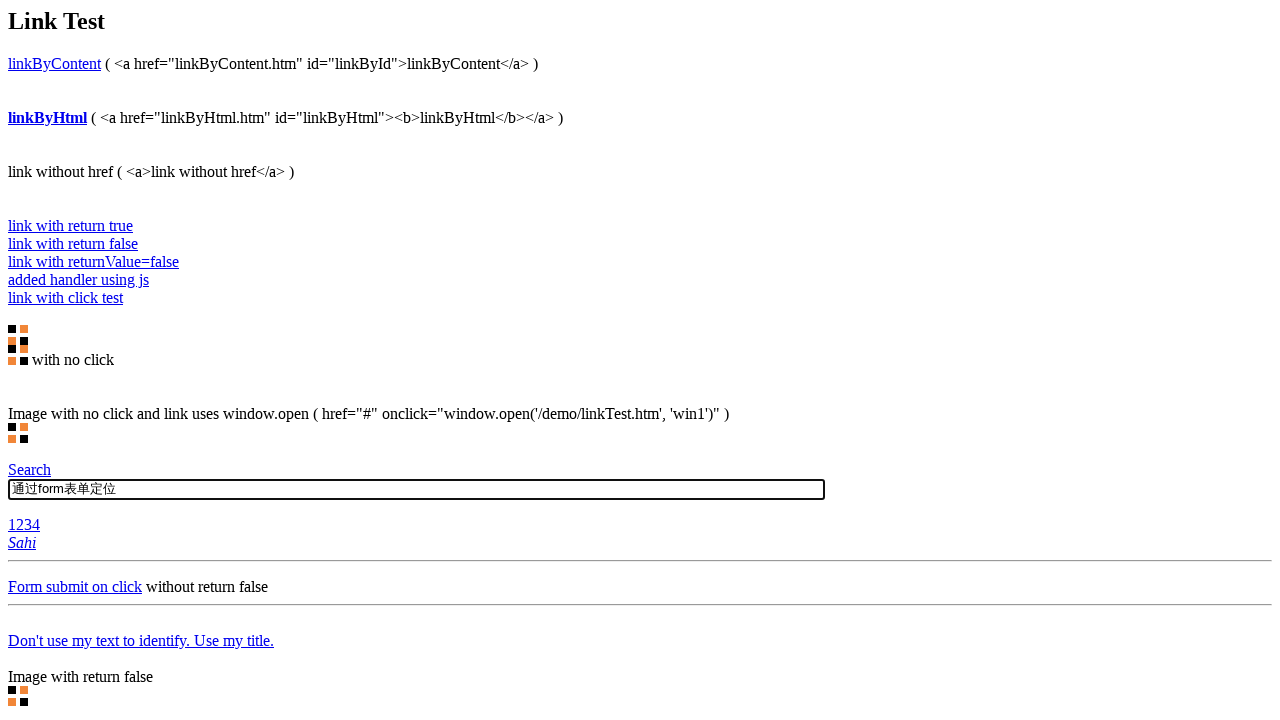

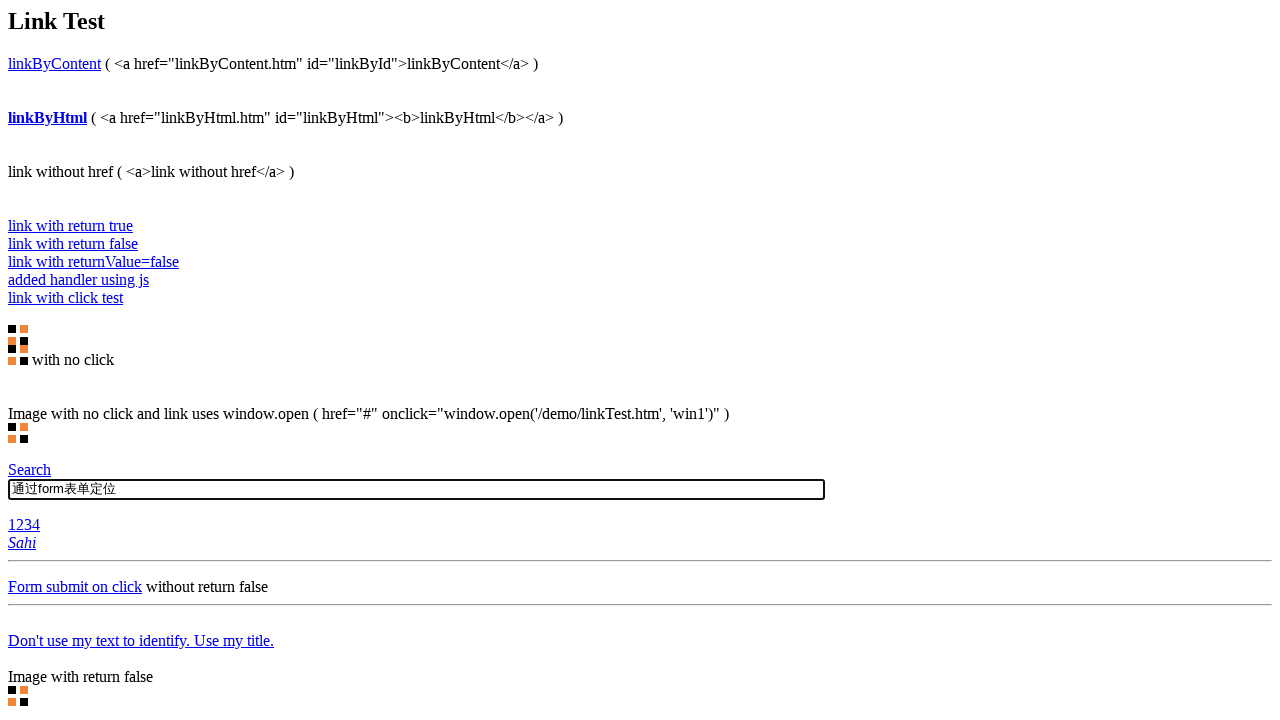